Tests scrolling to the bottom of the page using JavaScript execution

Starting URL: http://v.sogou.com

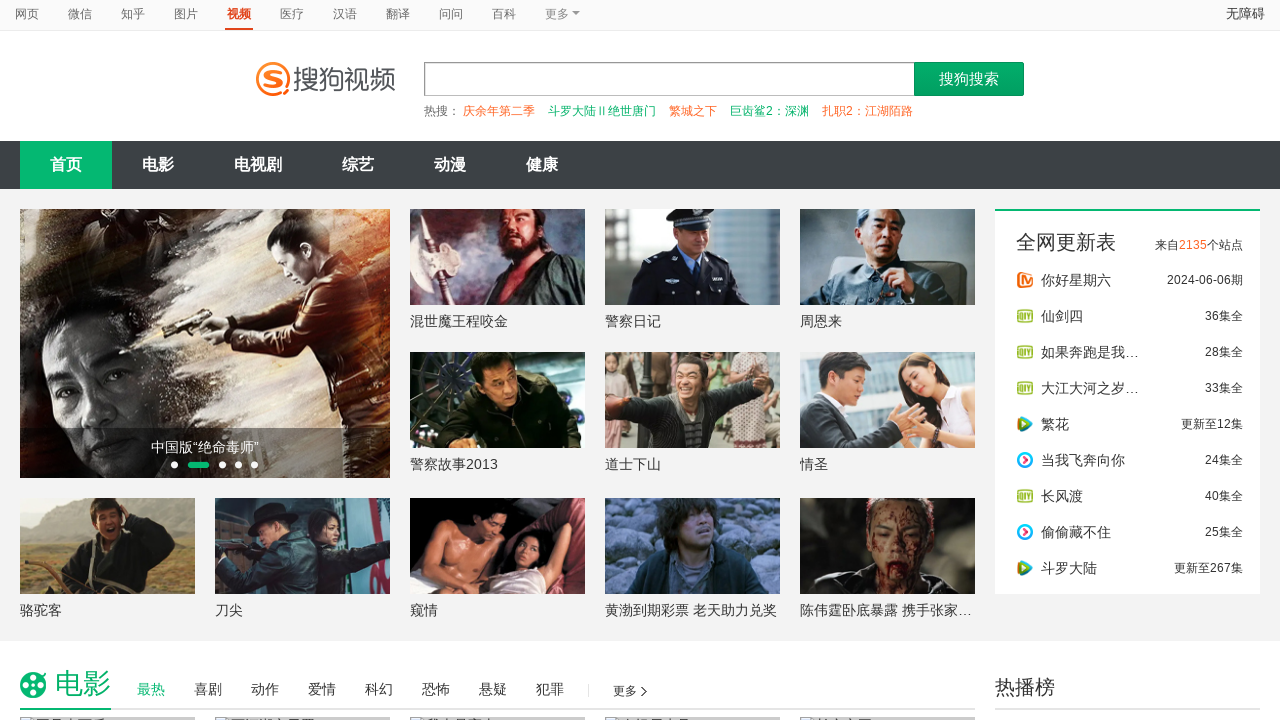

Scrolled to the bottom of the page using JavaScript
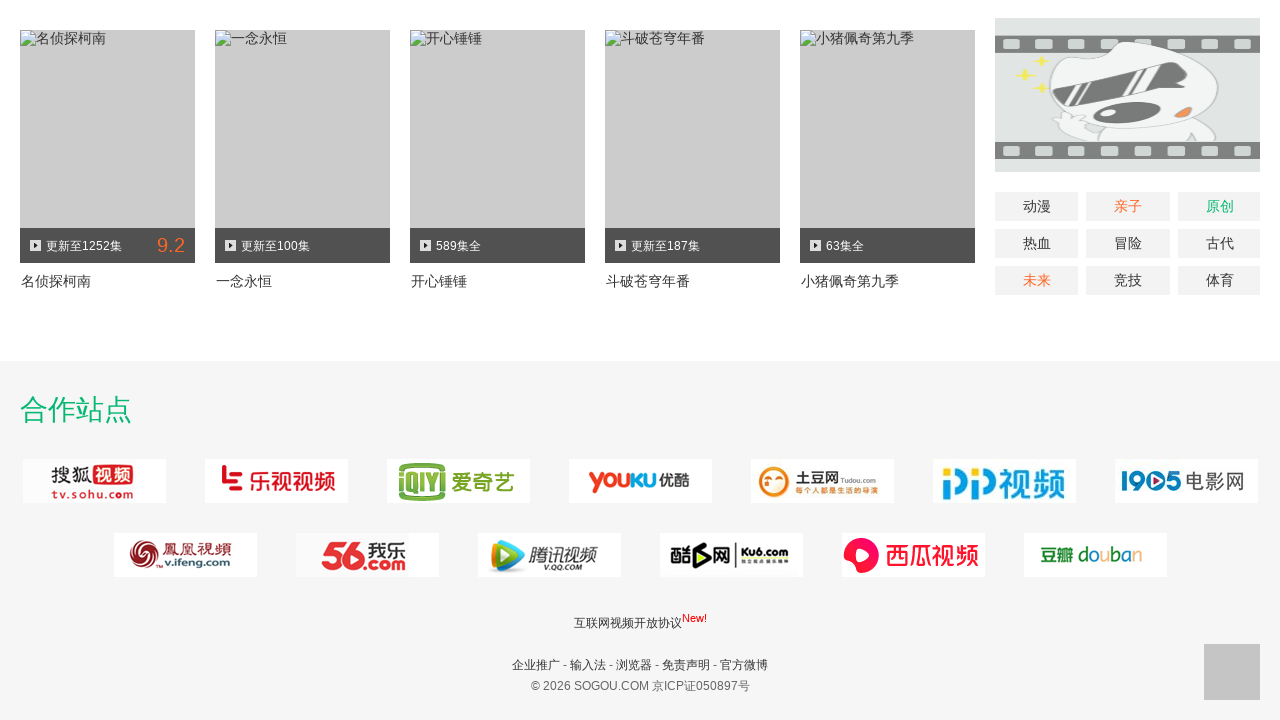

Waited 3 seconds for scroll to complete
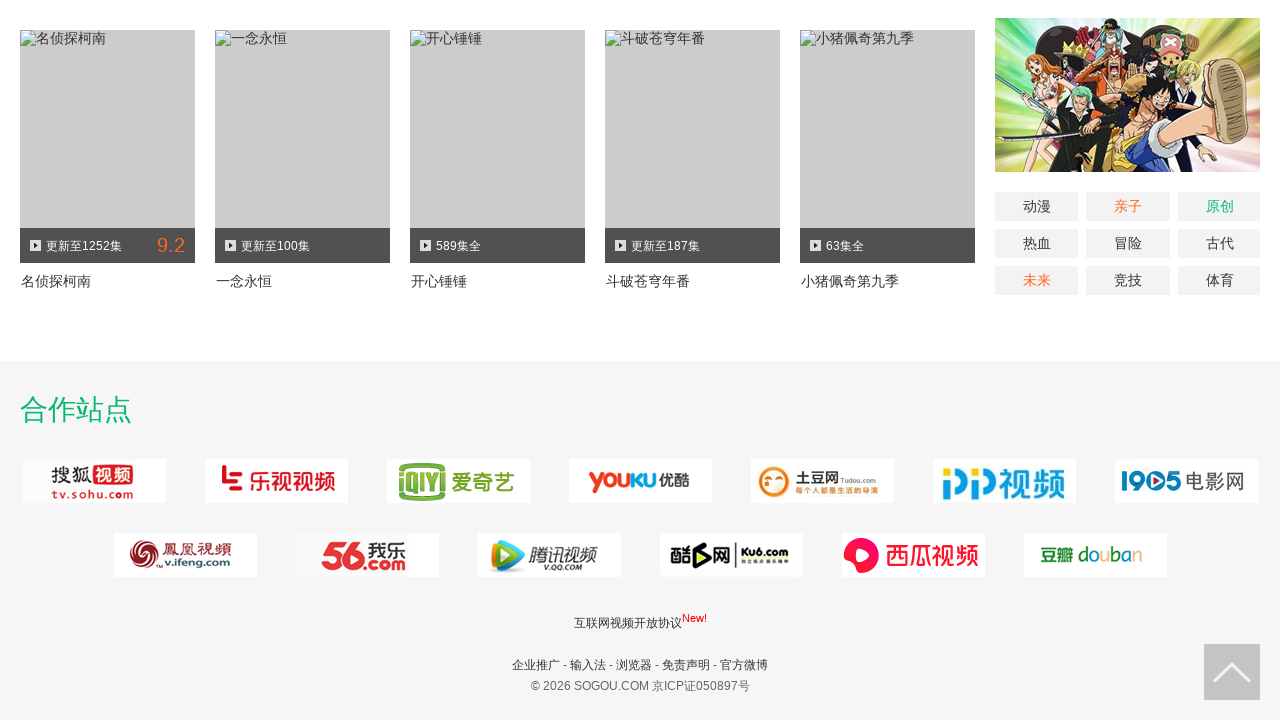

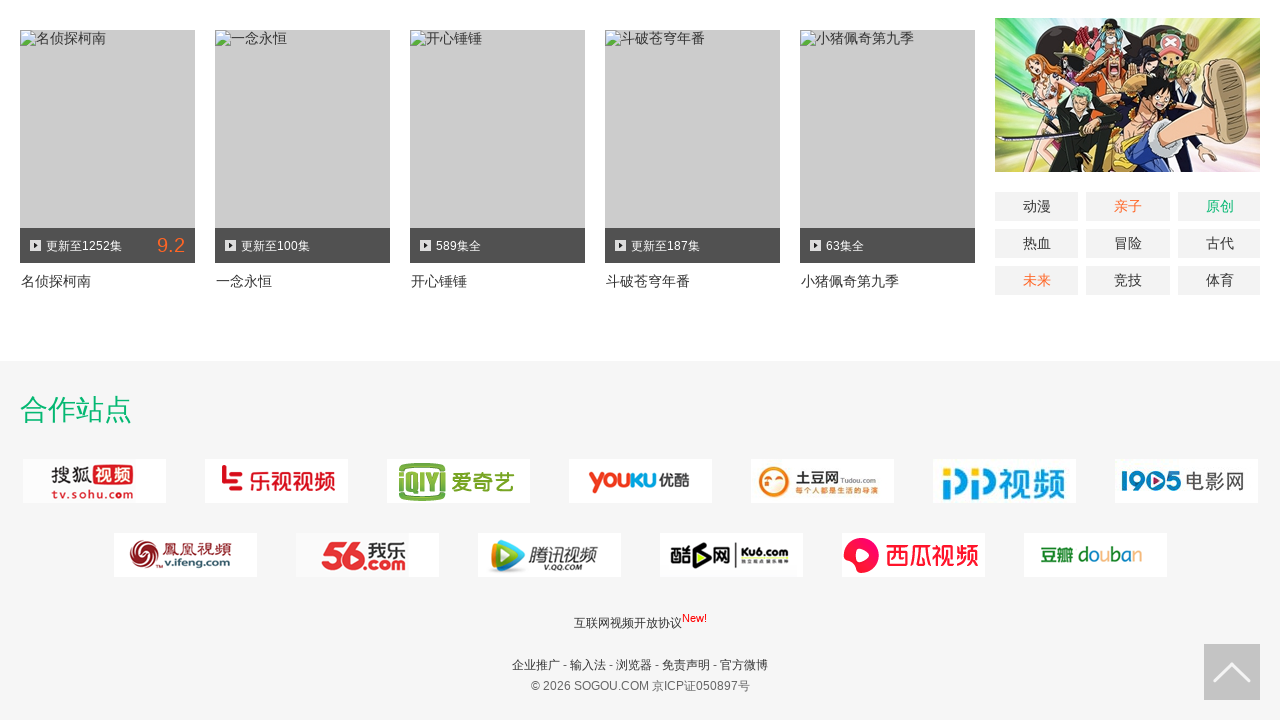